Tests the search/filter functionality on a vegetable offers page by entering "Rice" in the search field and verifying that all displayed items contain the search term.

Starting URL: https://rahulshettyacademy.com/seleniumPractise/#/offers

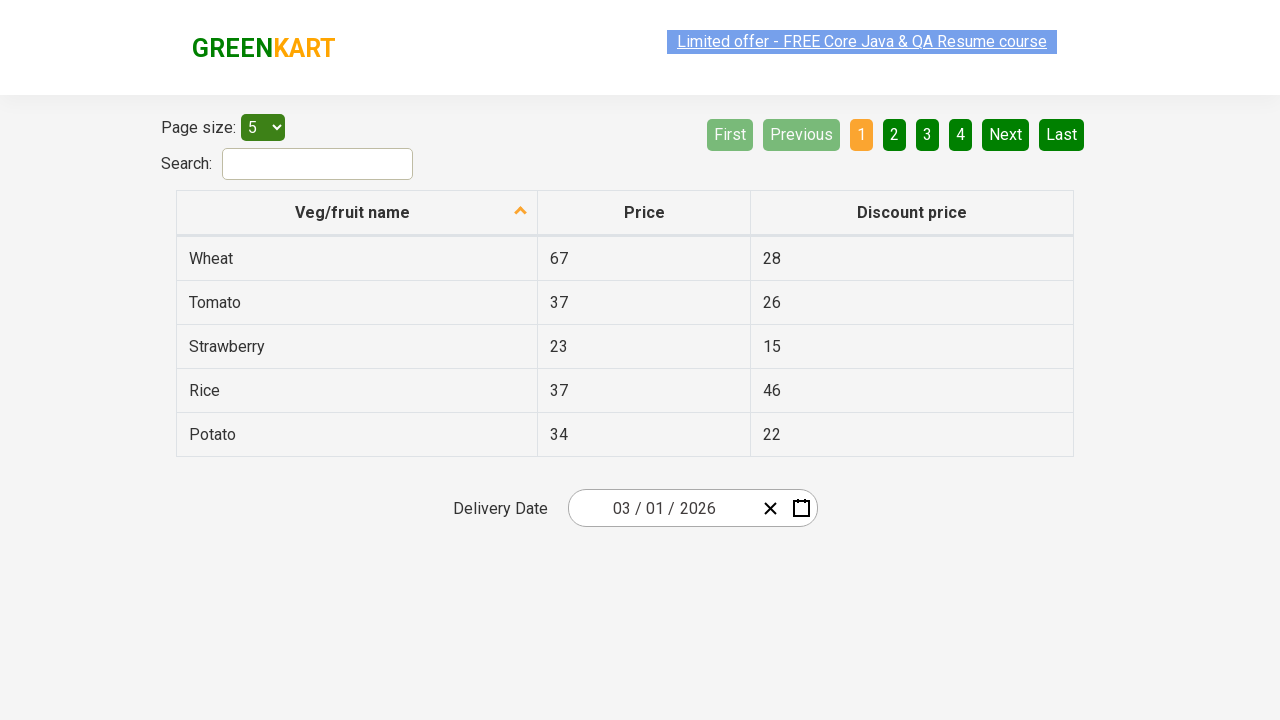

Waited 3 seconds for page to load
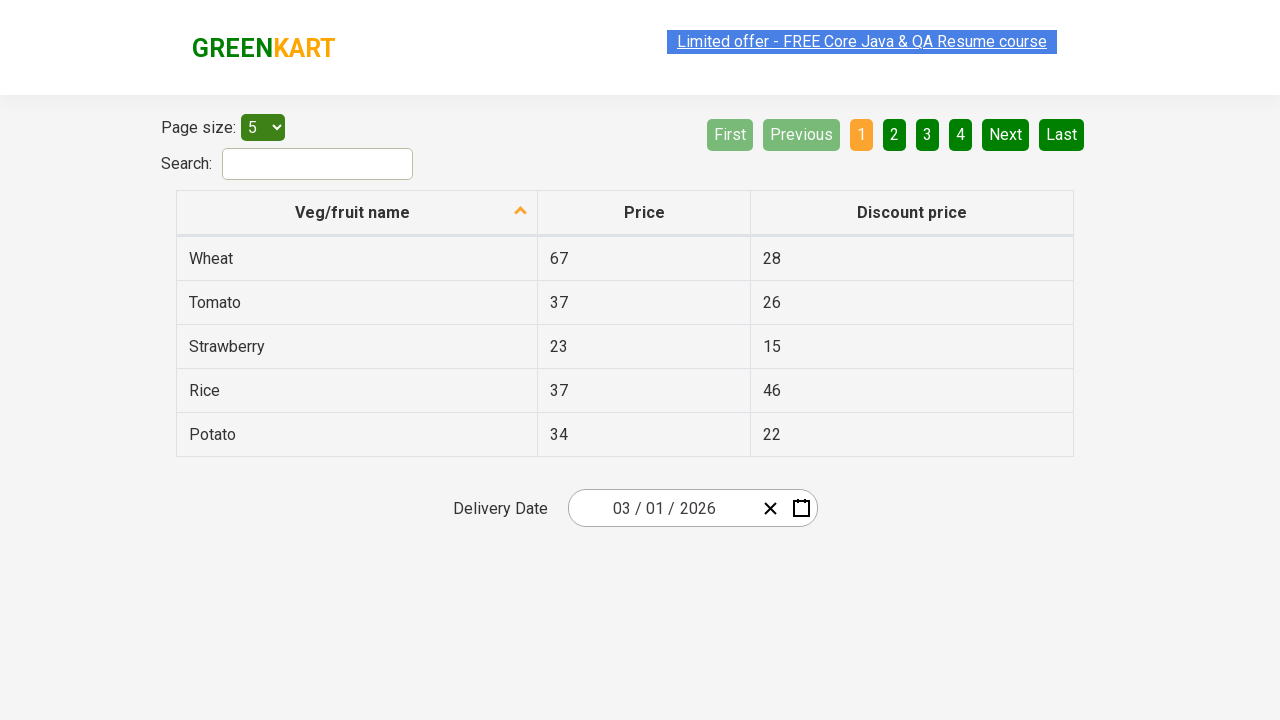

Entered 'Rice' in the search field on #search-field
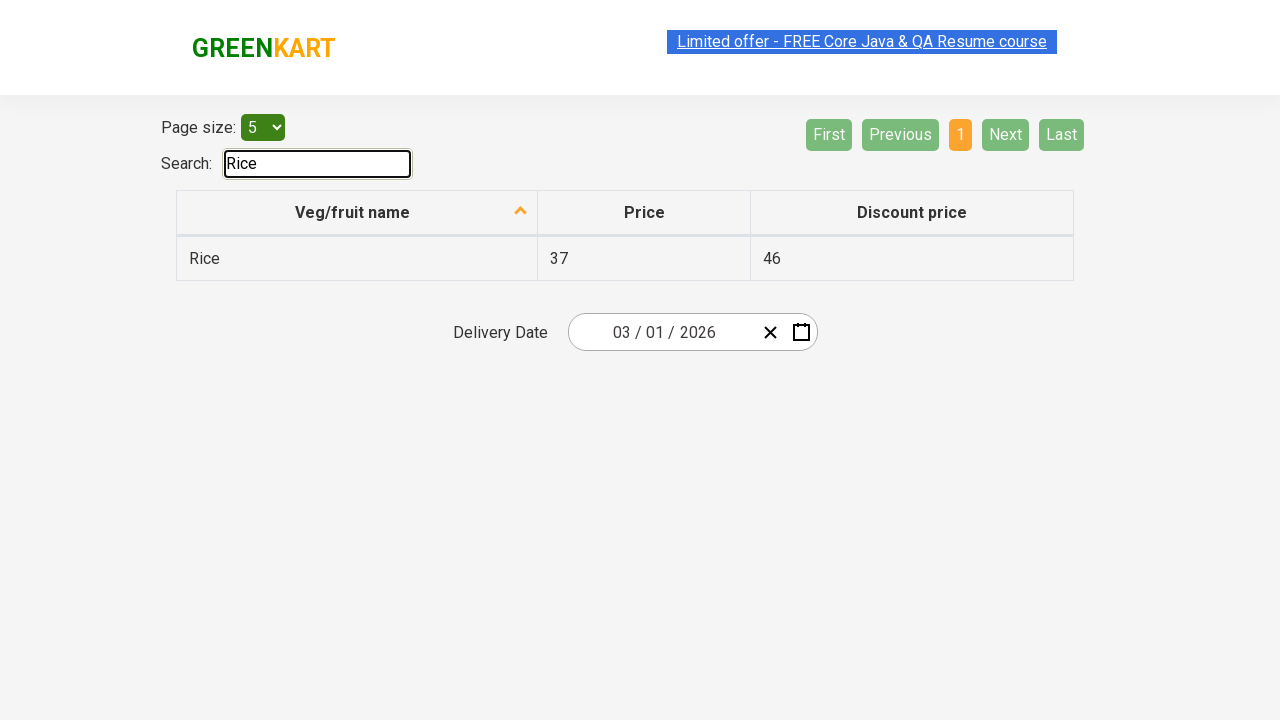

Waited 1 second for filter results to update
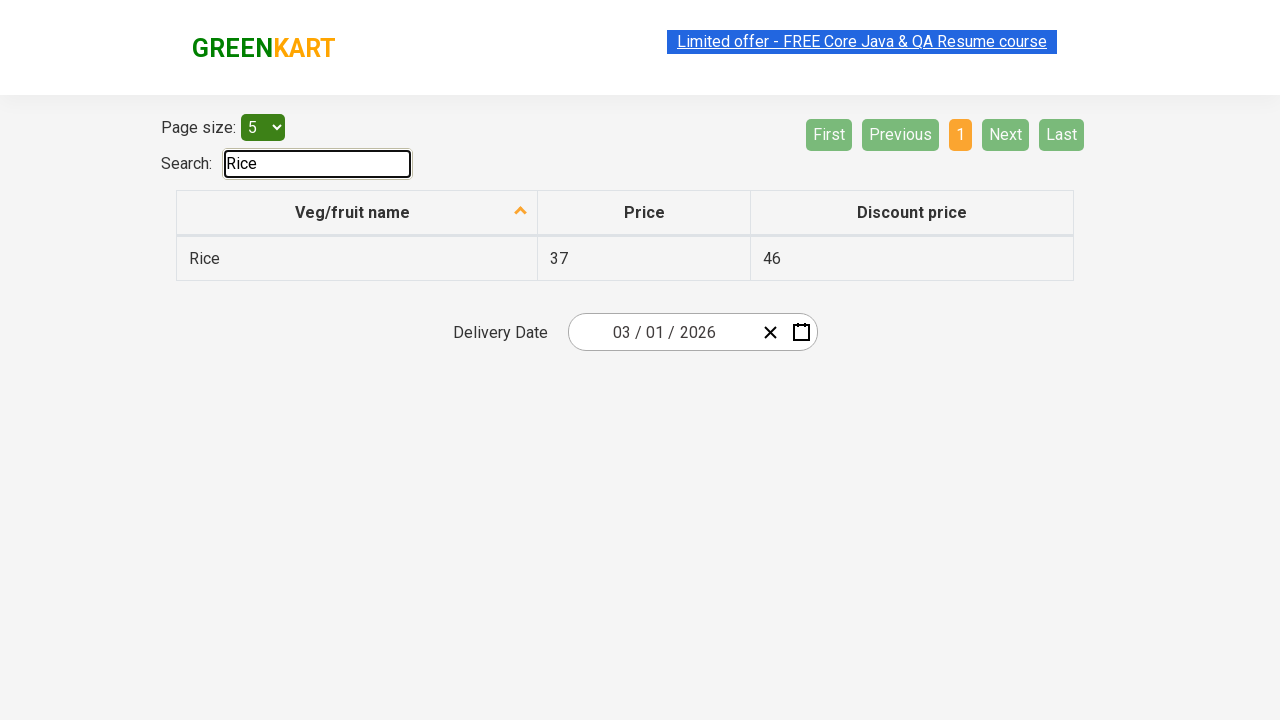

Retrieved all vegetable items from the table
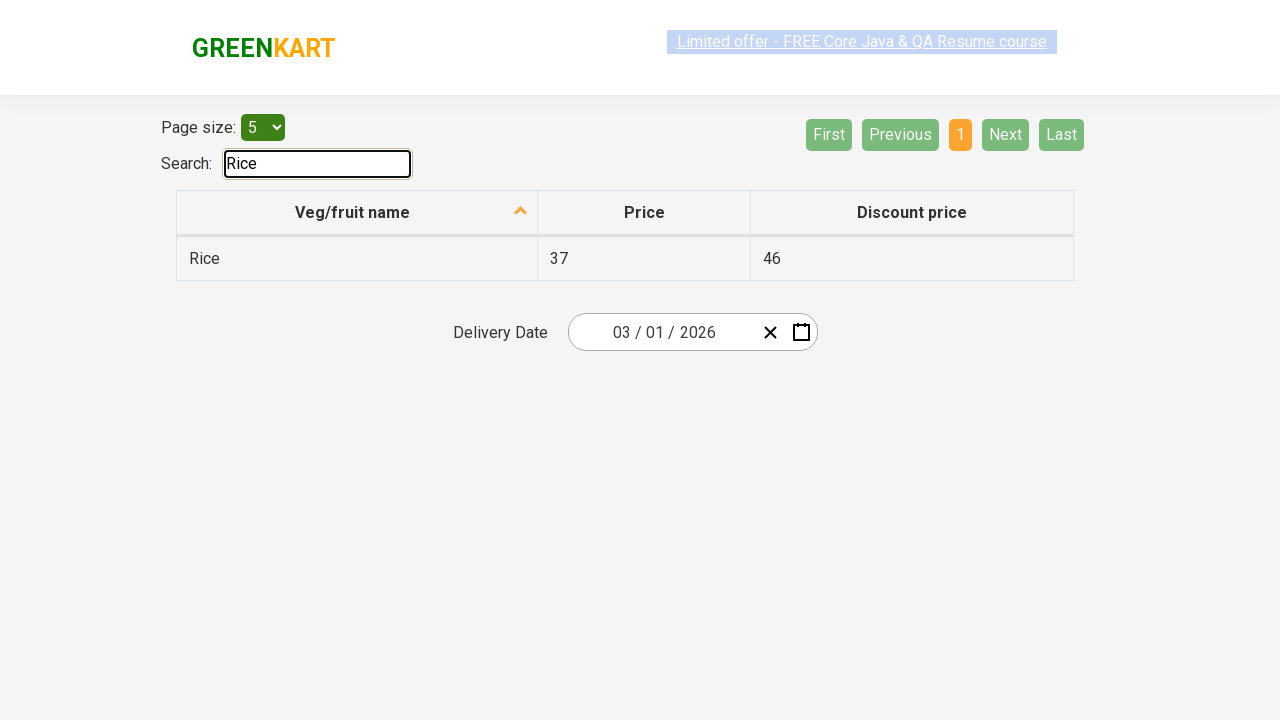

Verified that 'Rice' contains 'Rice'
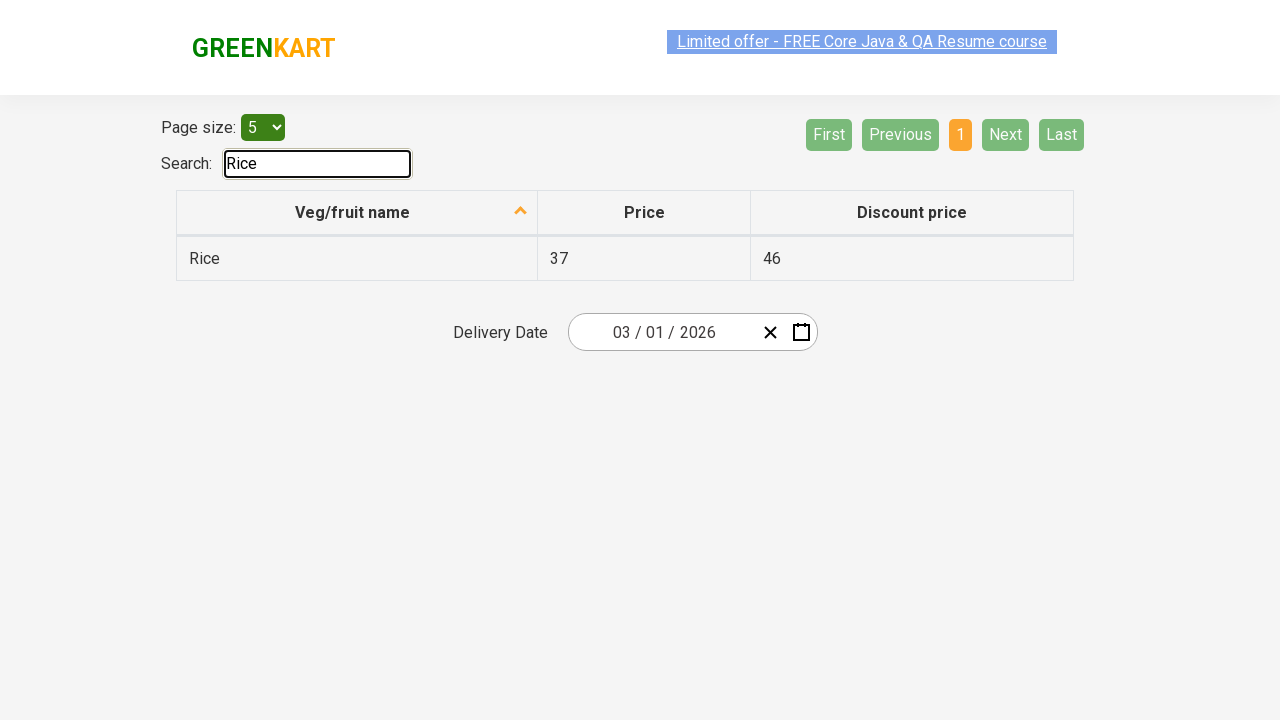

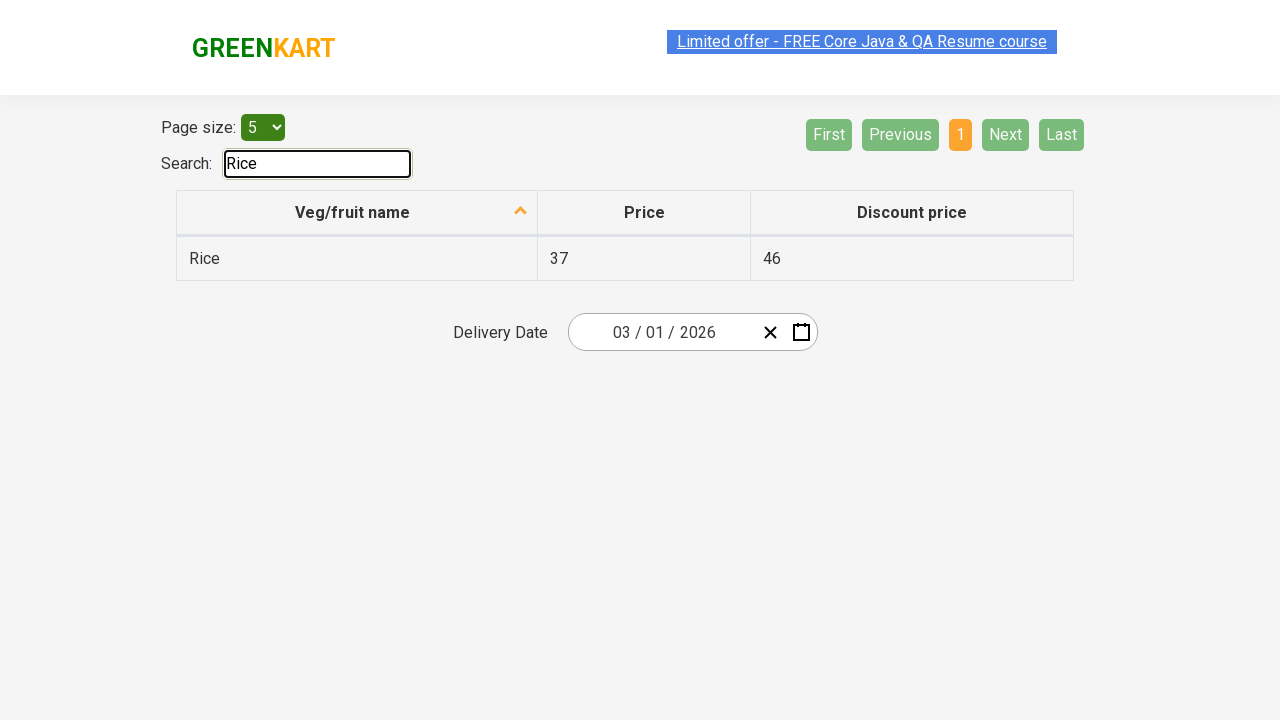